Tests iframe navigation by switching between multiple frames and reading text content from elements within each frame

Starting URL: https://demoqa.com/

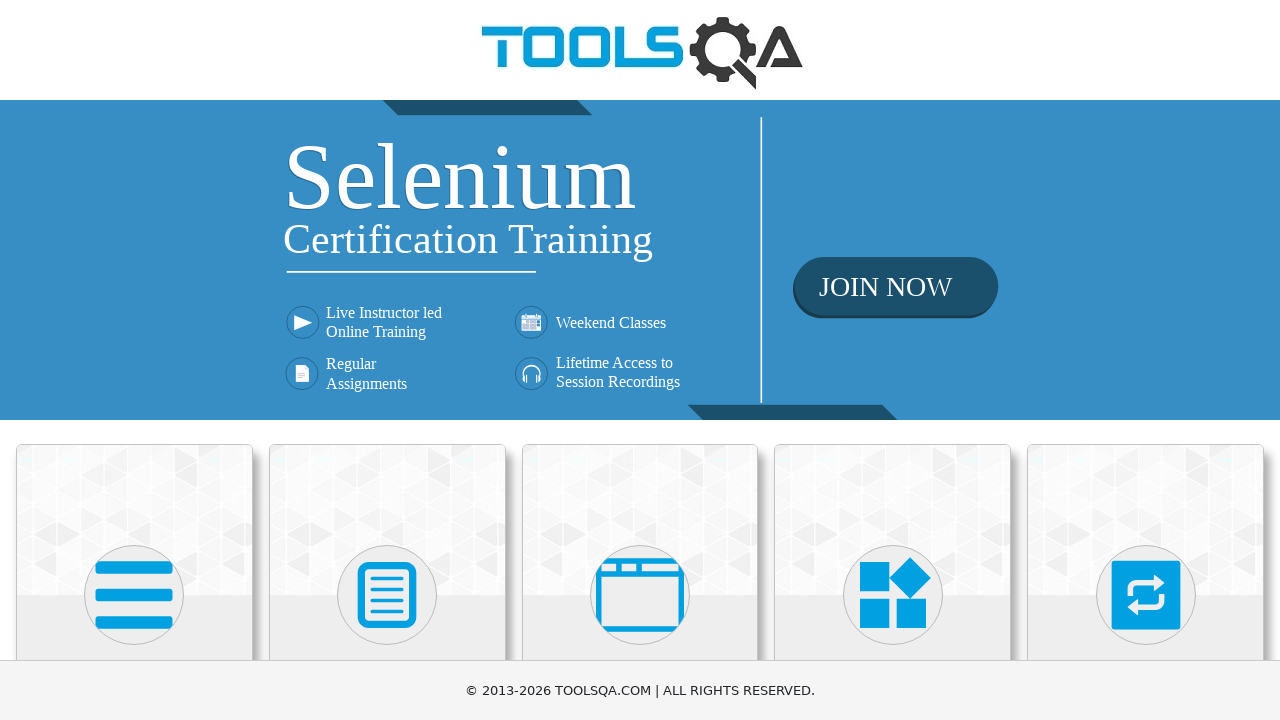

Clicked on 'Alerts, Frame & Windows' menu at (640, 360) on xpath=//h5[text()='Alerts, Frame & Windows']
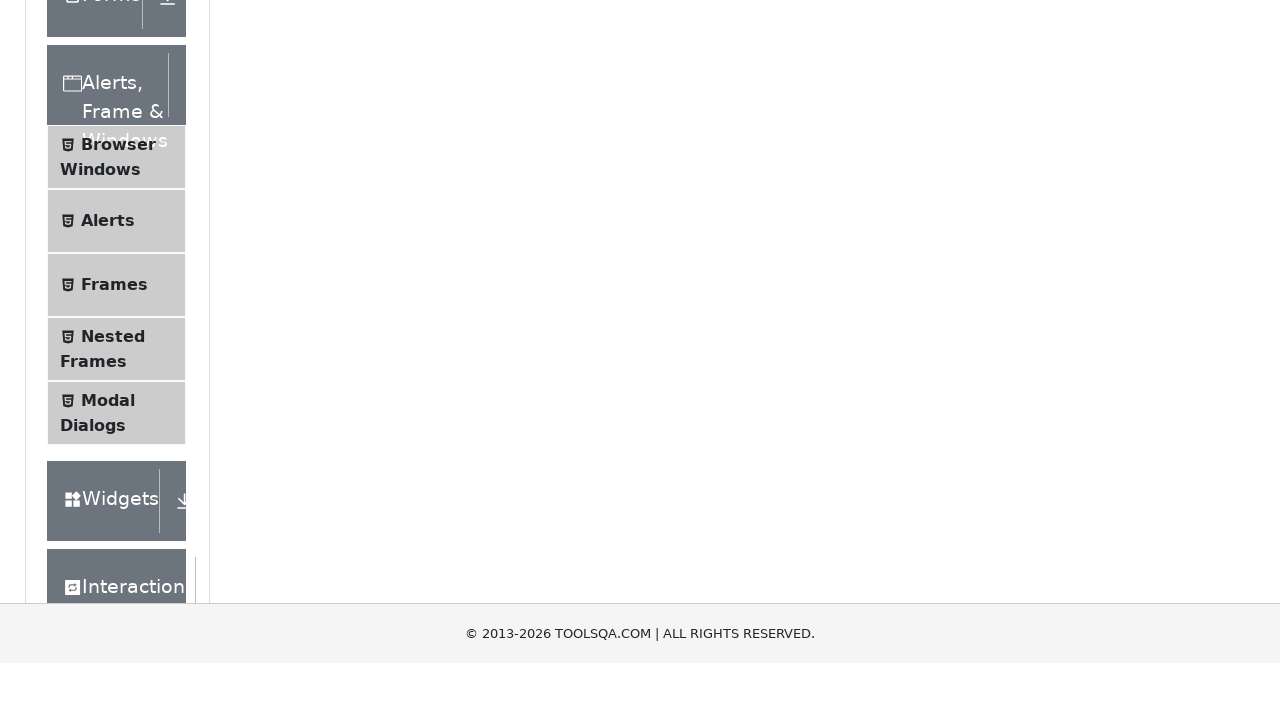

Clicked on 'Frames' submenu at (114, 565) on xpath=//span[text()='Frames']
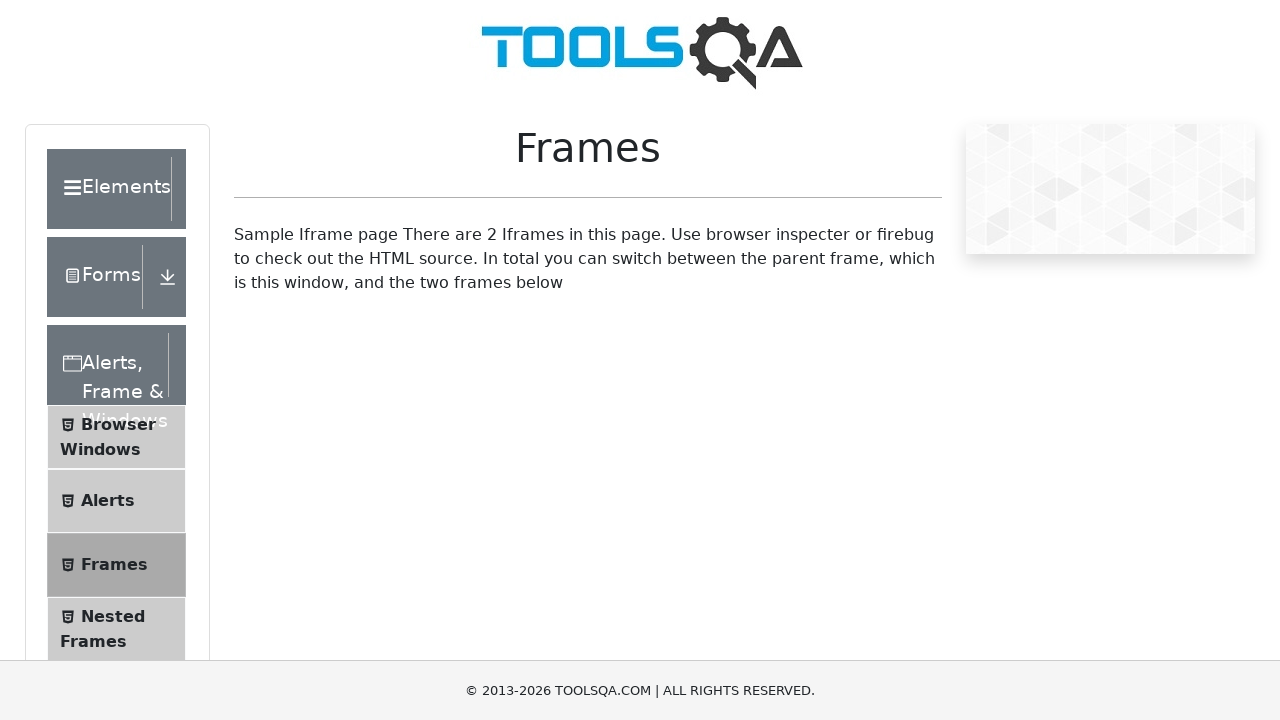

Located first iframe with id 'frame1'
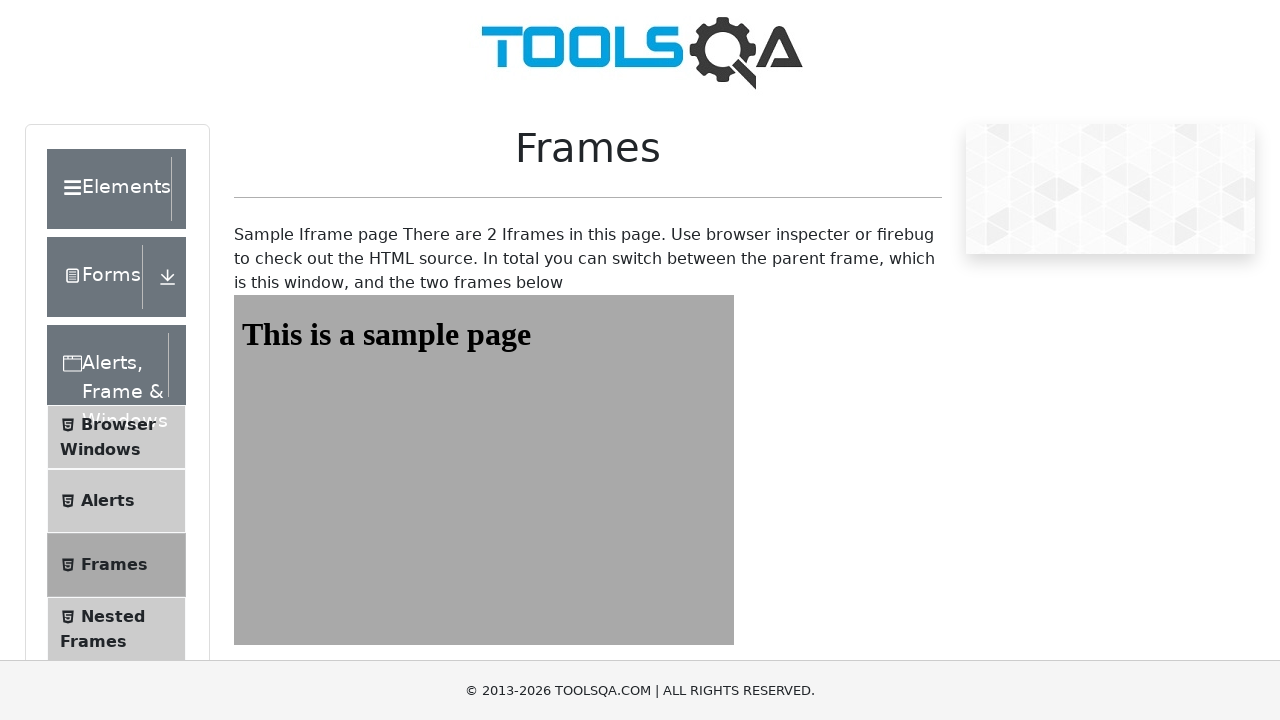

Retrieved text content from first frame: 'This is a sample page'
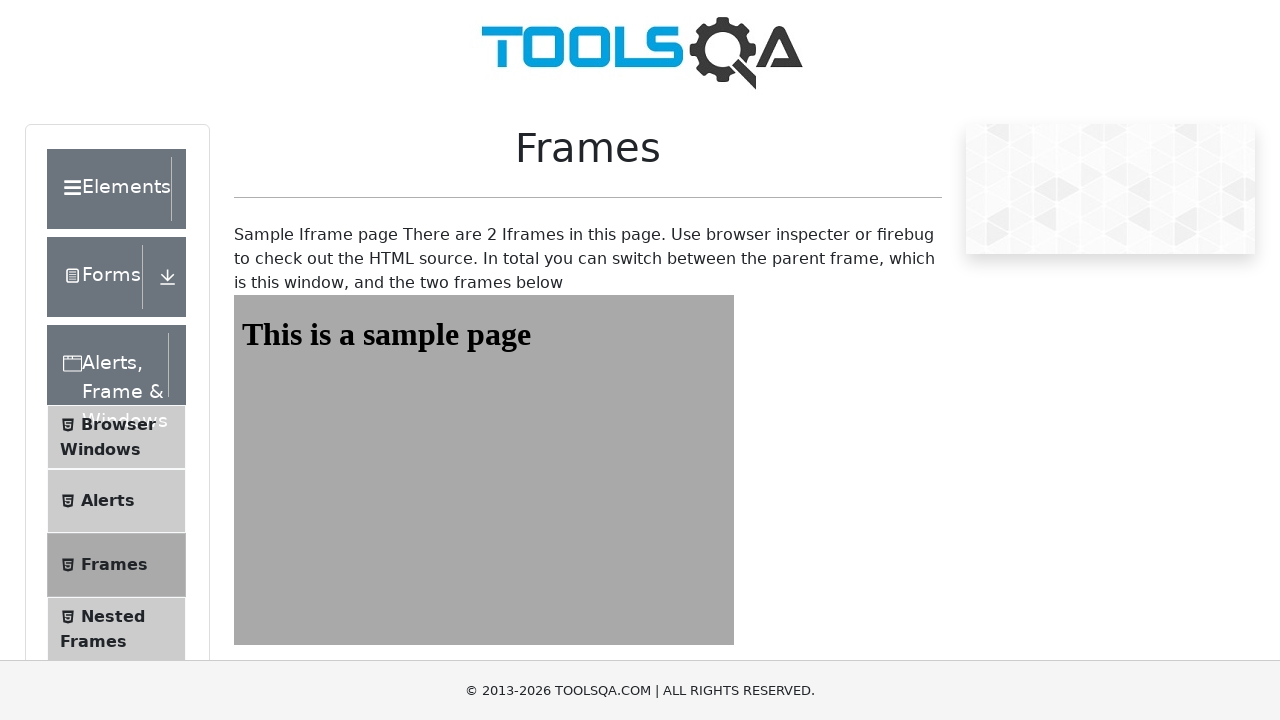

Located second iframe with id 'frame2'
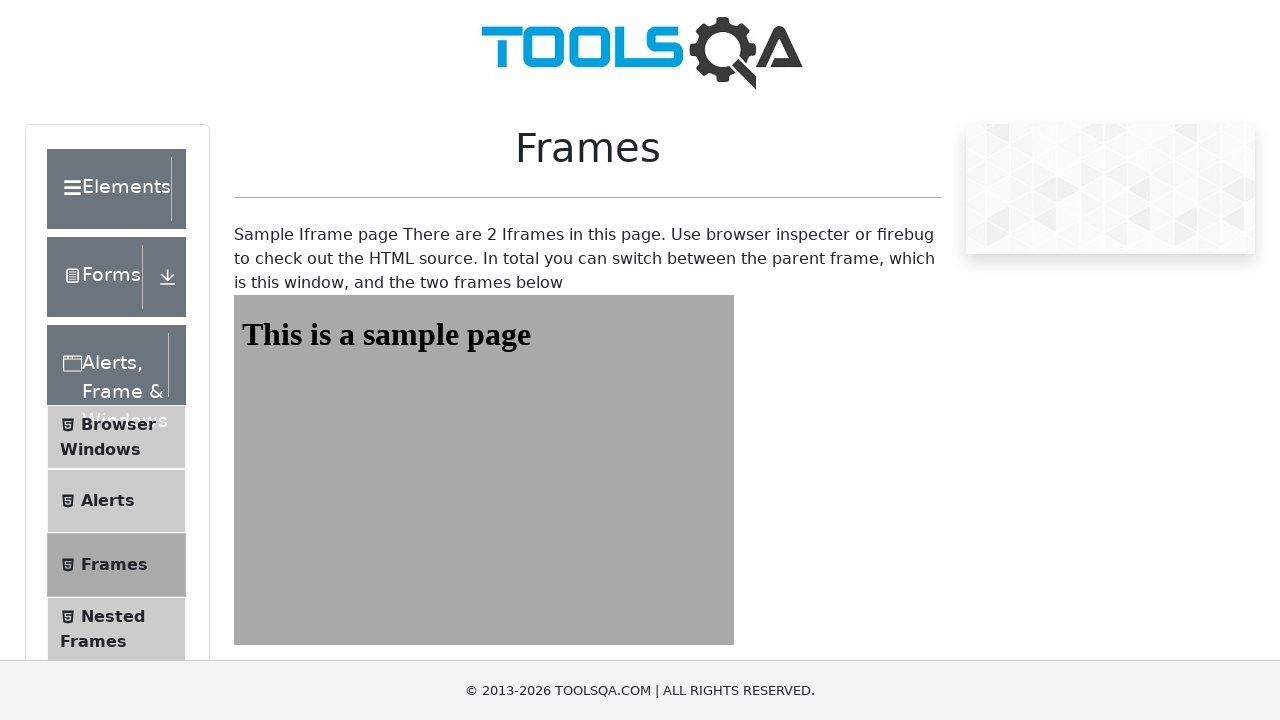

Retrieved text content from second frame: 'This is a sample page'
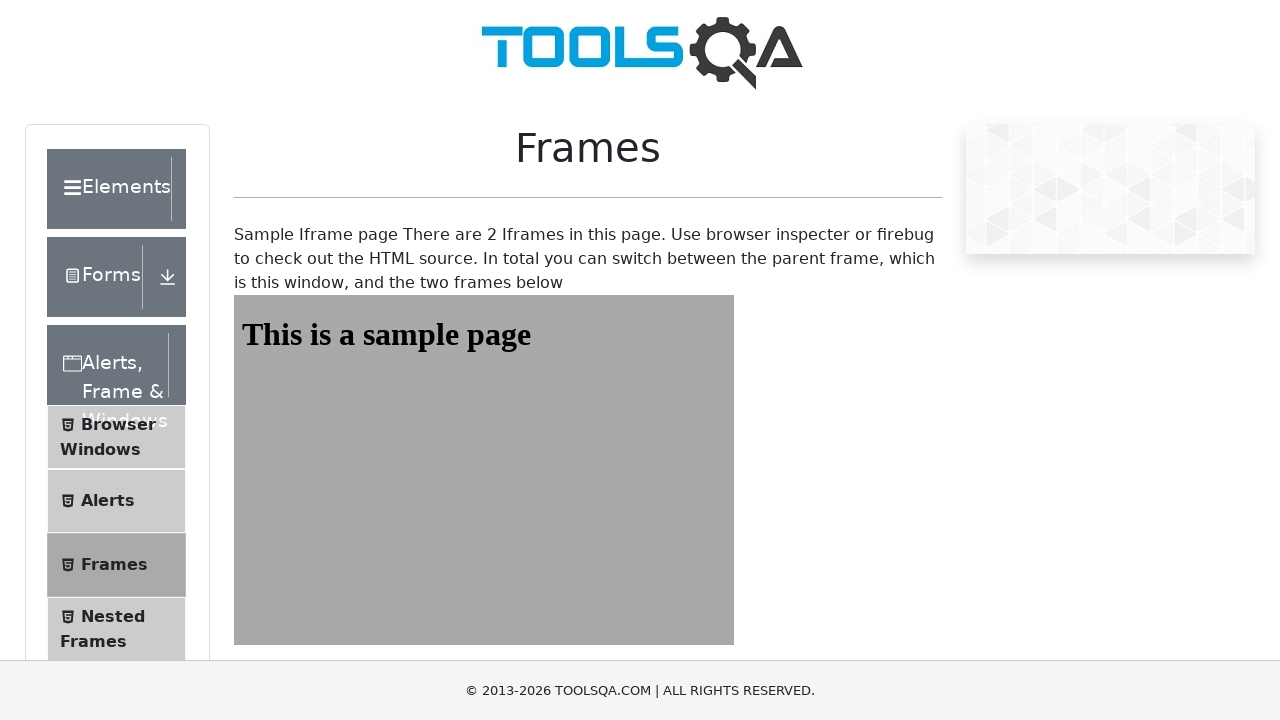

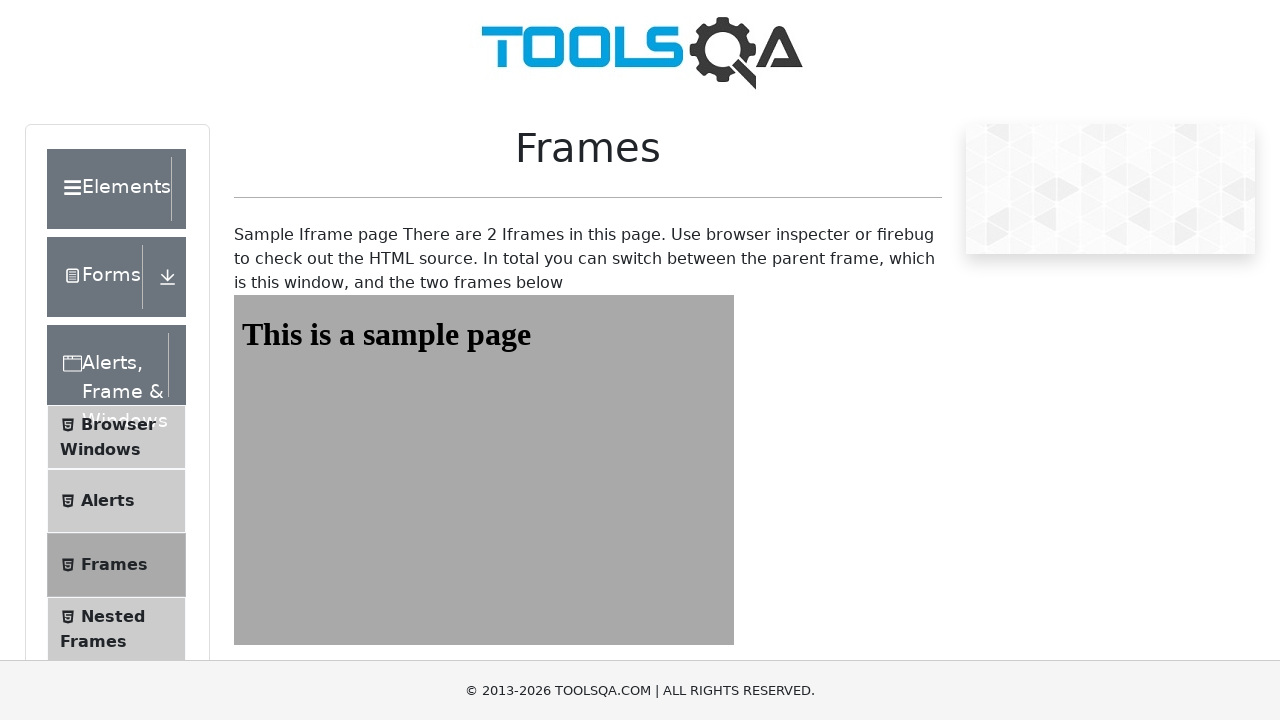